Deletes a record from the web table by clicking the delete button

Starting URL: https://demoqa.com/webtables

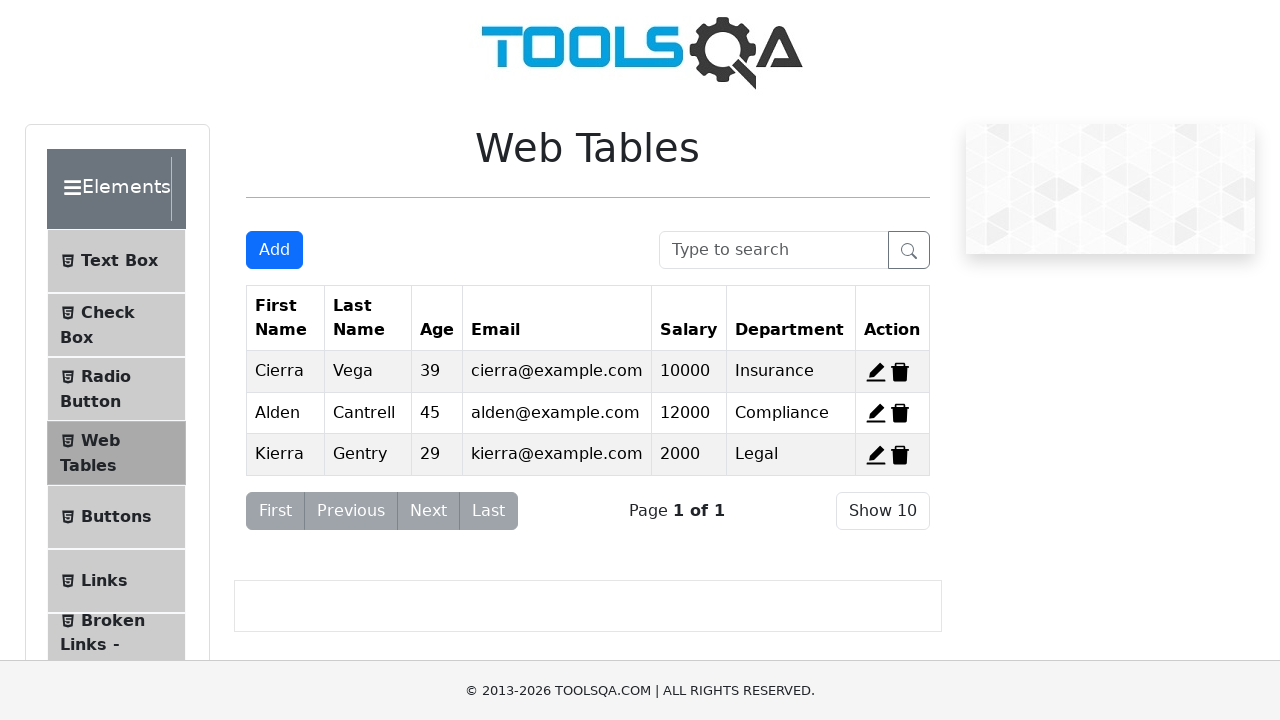

Clicked delete button for the first record at (900, 372) on #delete-record-1
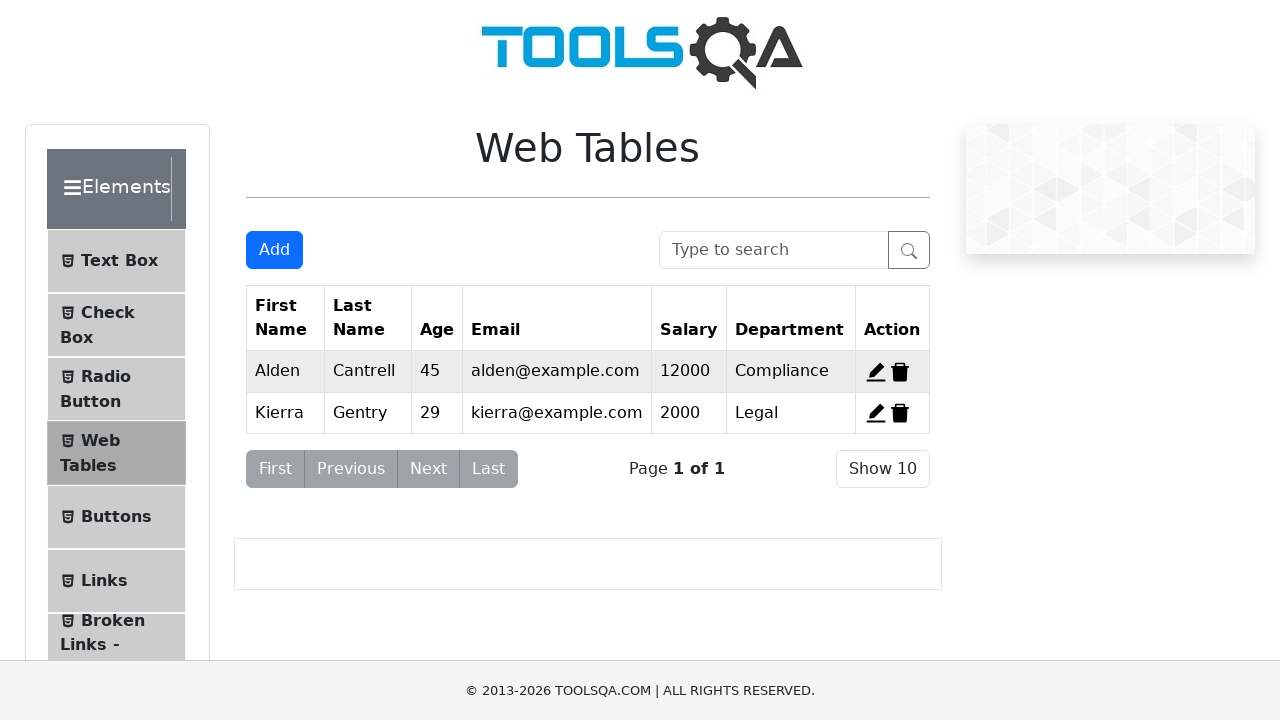

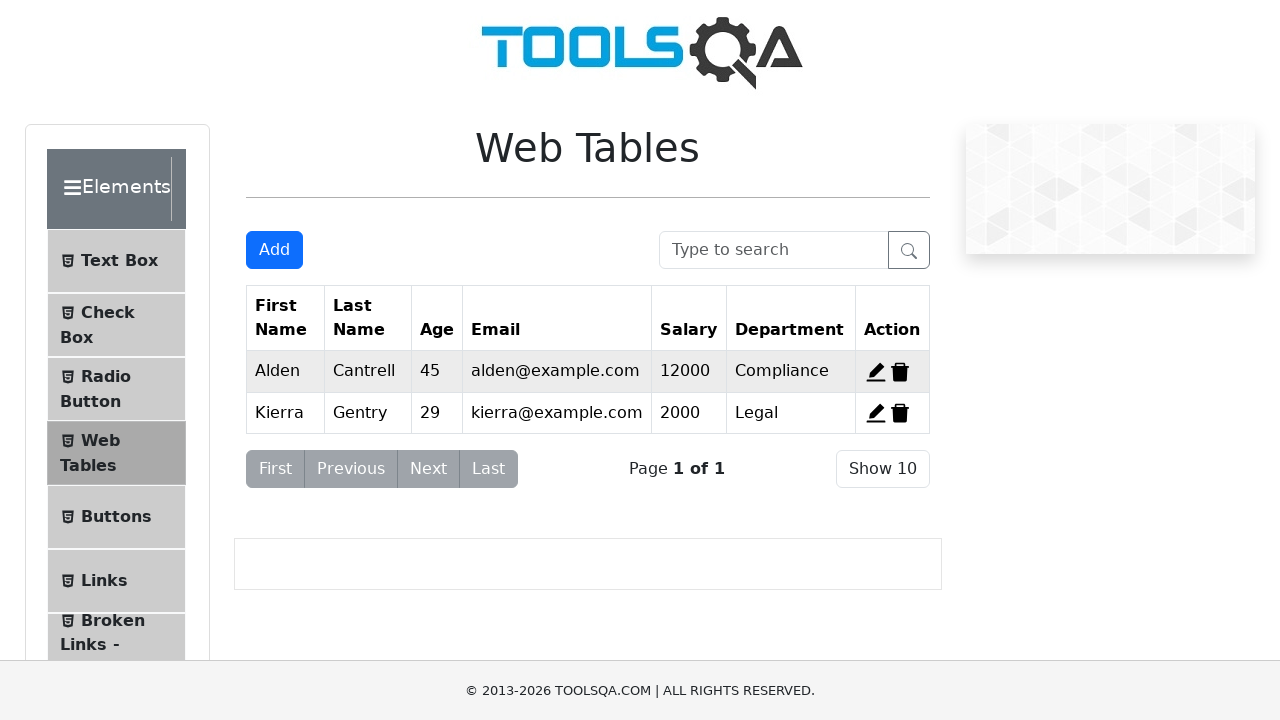